Opens the Rahul Shetty Academy website and verifies the page loads by checking the title and current URL are accessible.

Starting URL: https://rahulshettyacademy.com

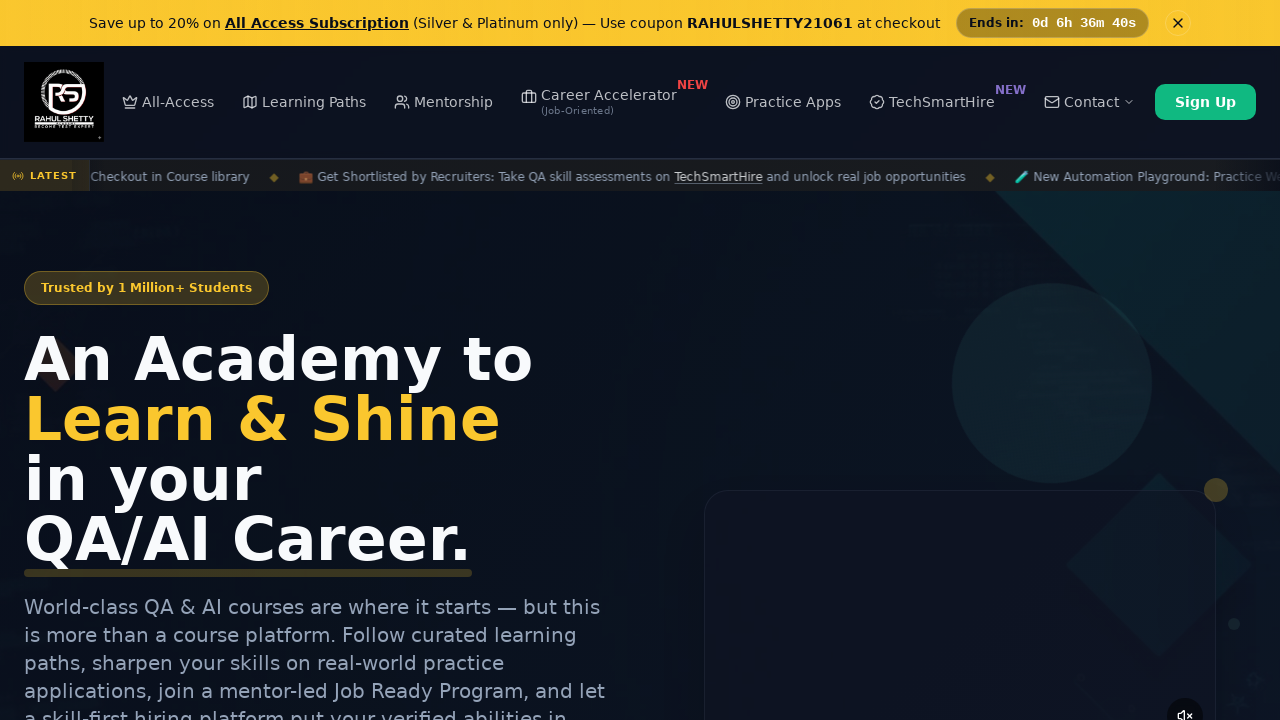

Waited for page to load (domcontentloaded state)
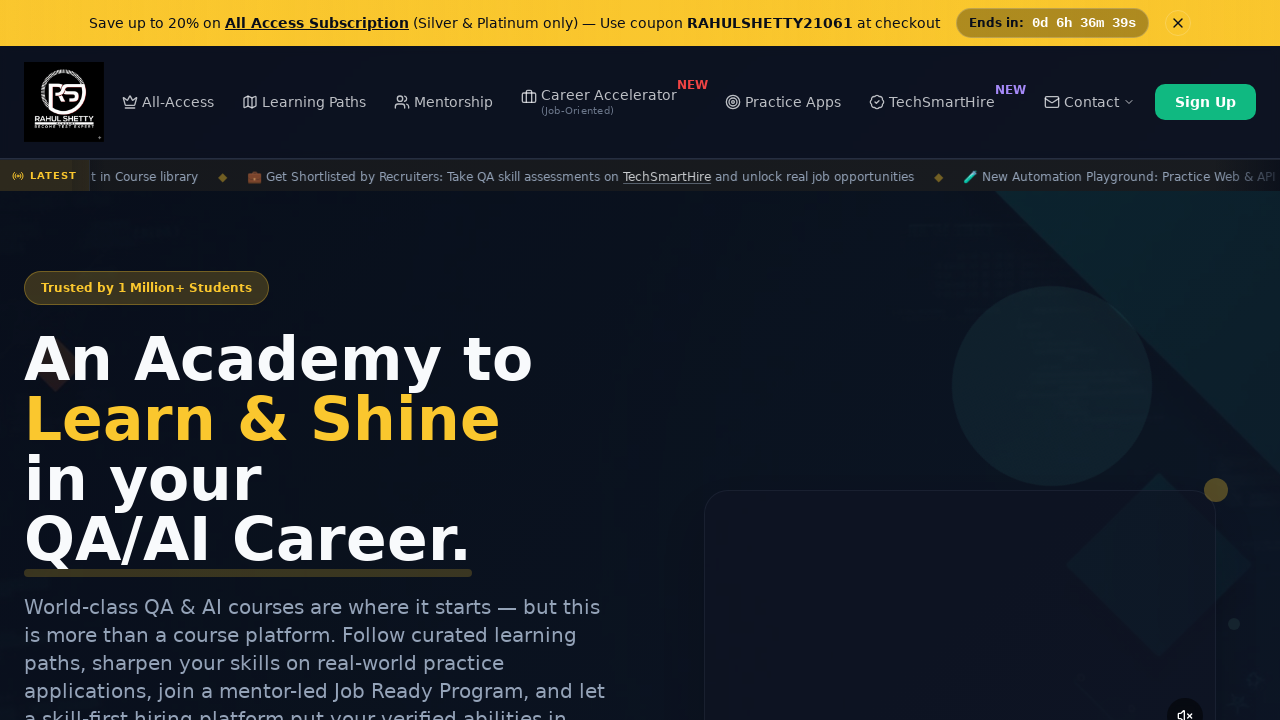

Retrieved page title: 'Rahul Shetty Academy | QA Automation, Playwright, AI Testing & Online Training'
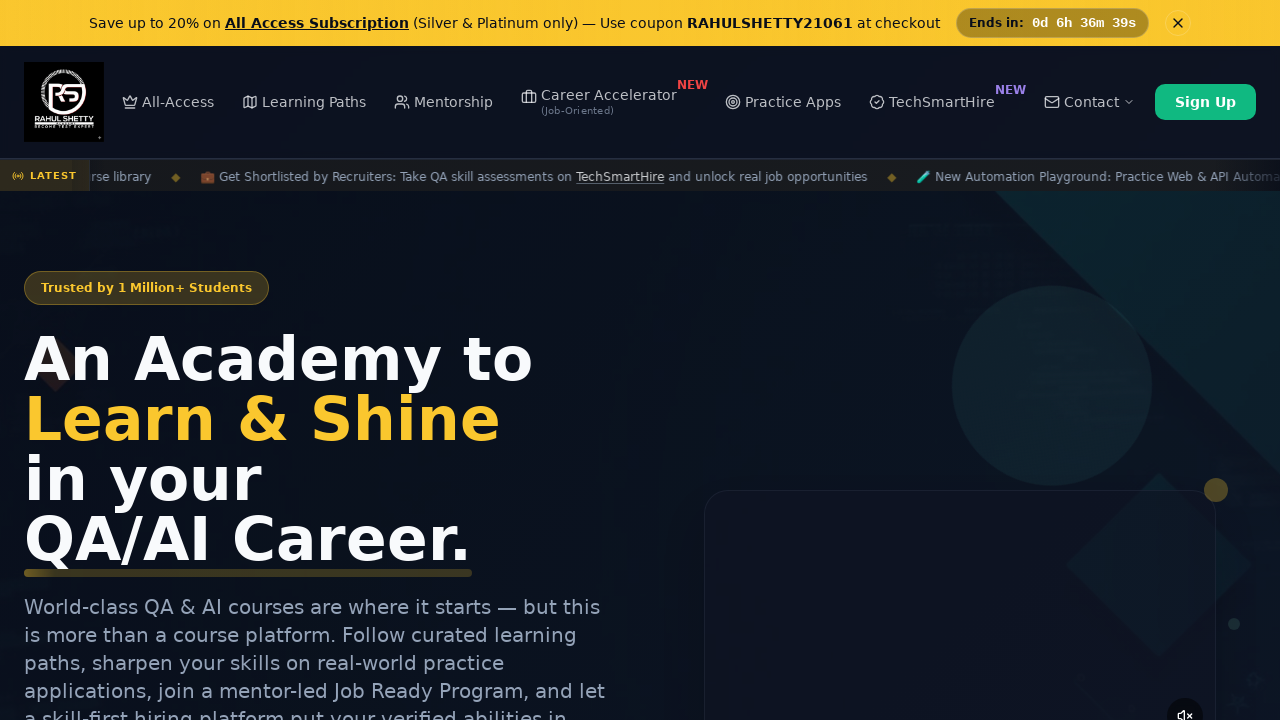

Retrieved current URL: 'https://rahulshettyacademy.com/'
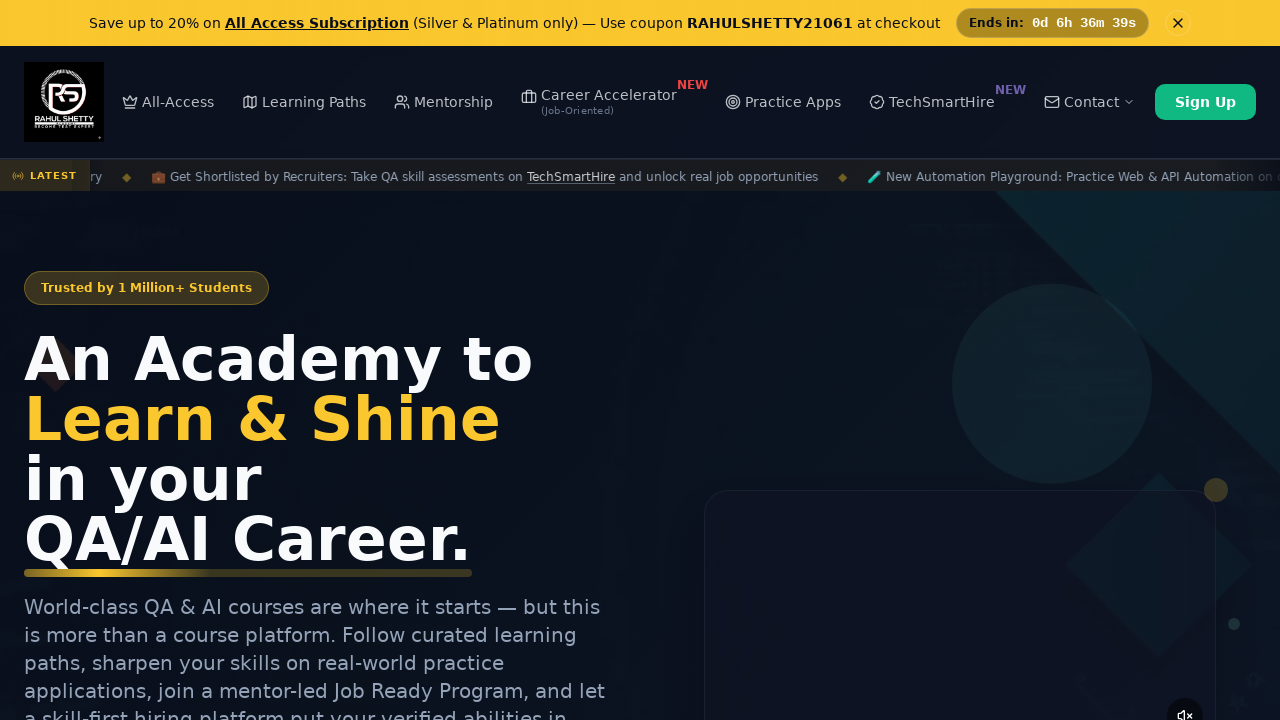

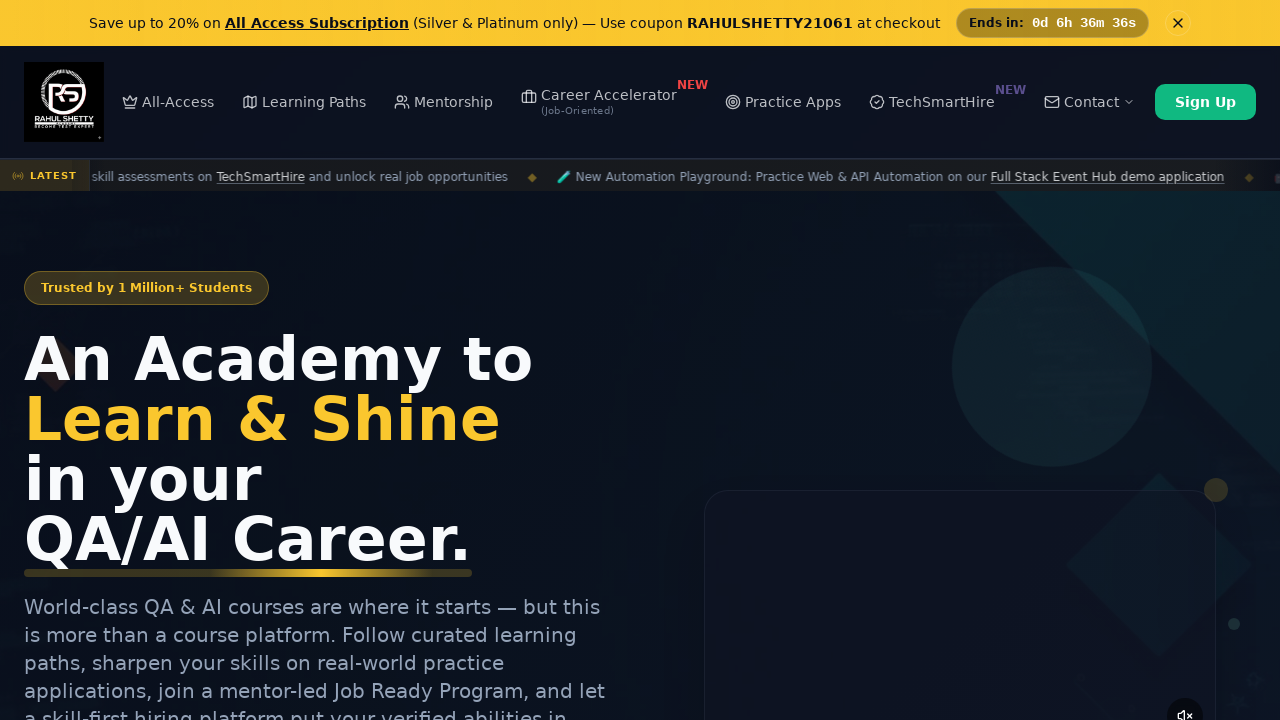